Tests navigation through a portfolio website, clicking on projects and contact sections, and interacting with a contact form submit button

Starting URL: https://nirmithdev.github.io/

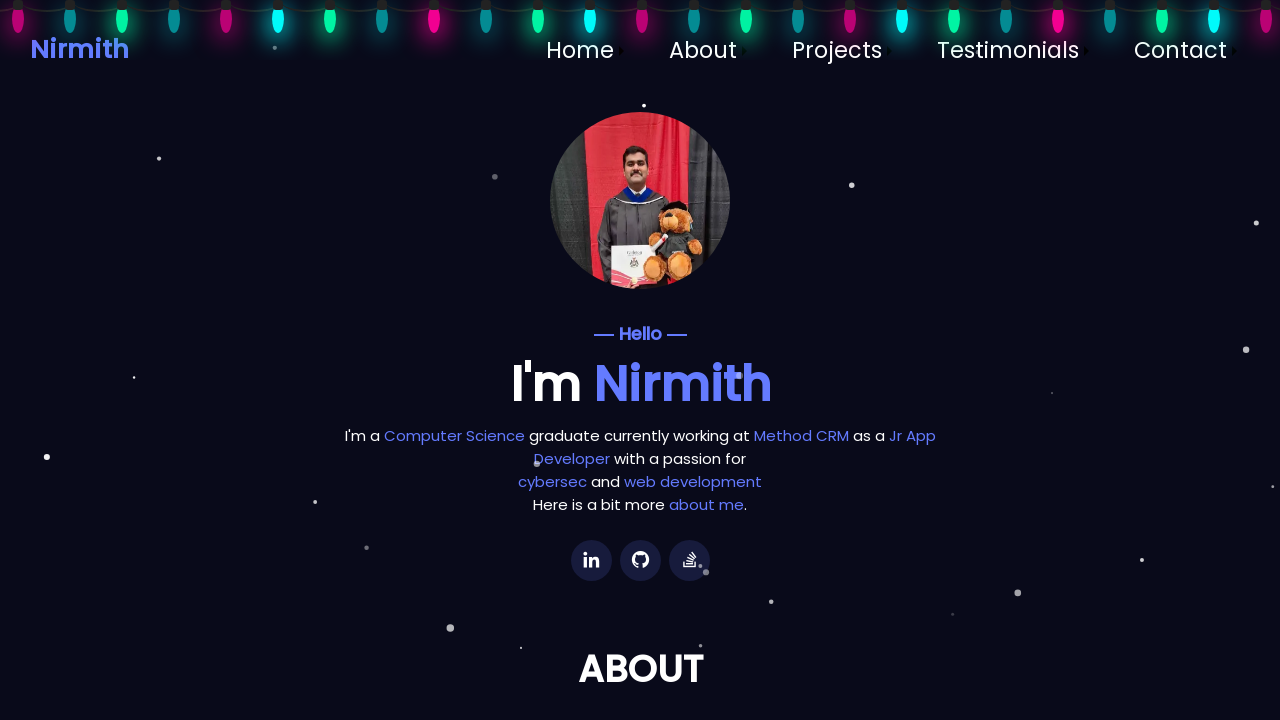

Clicked on Projects navigation link at (837, 50) on text=Projects
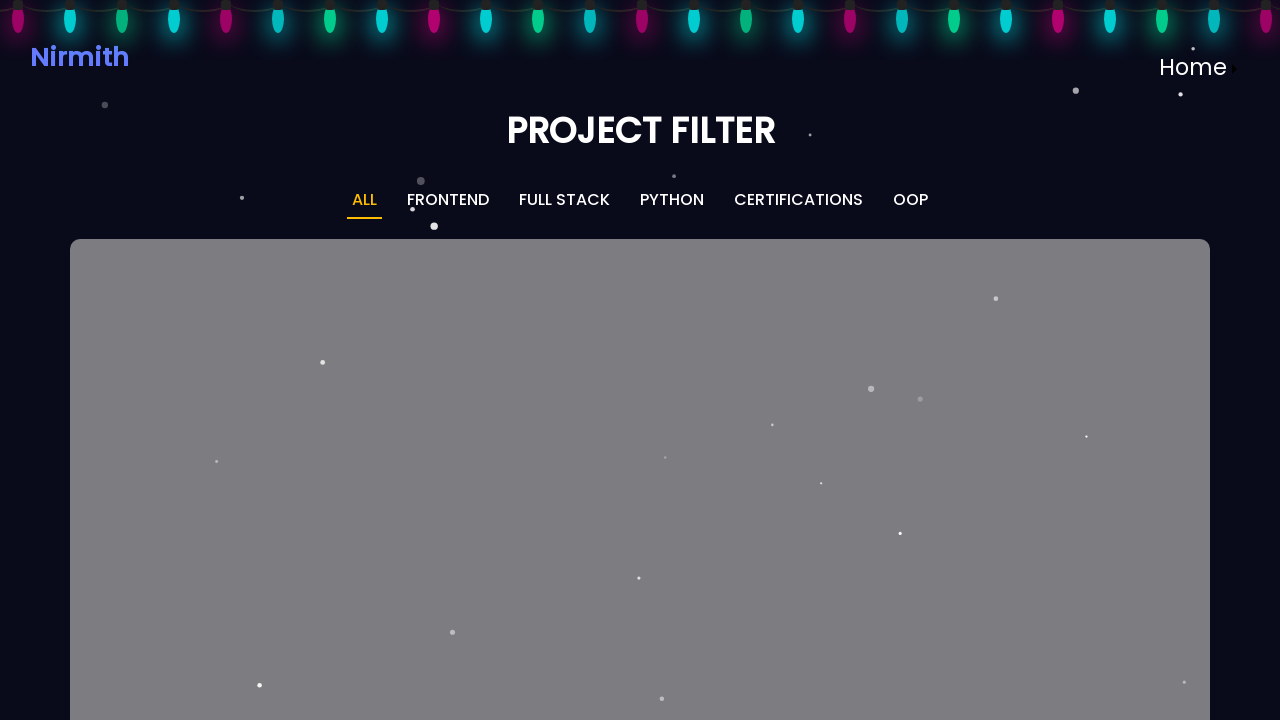

Waited for first project card to load
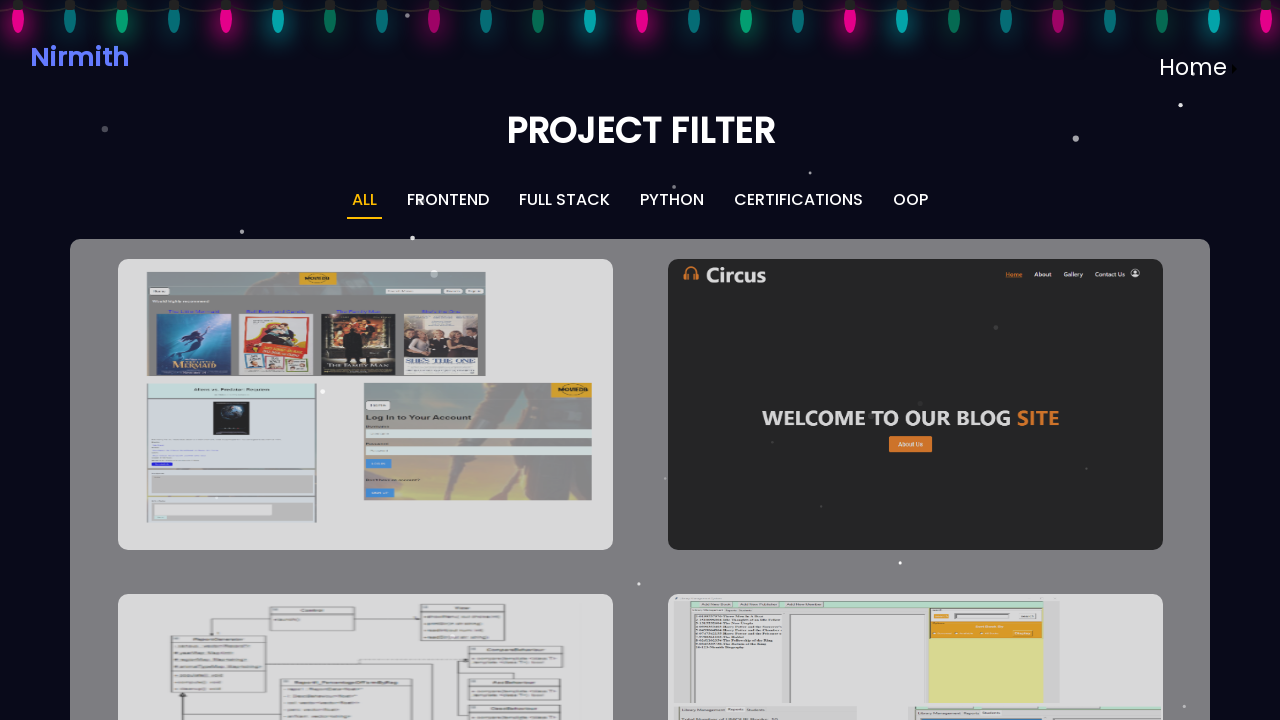

Clicked on first project card at (448, 200) on .front
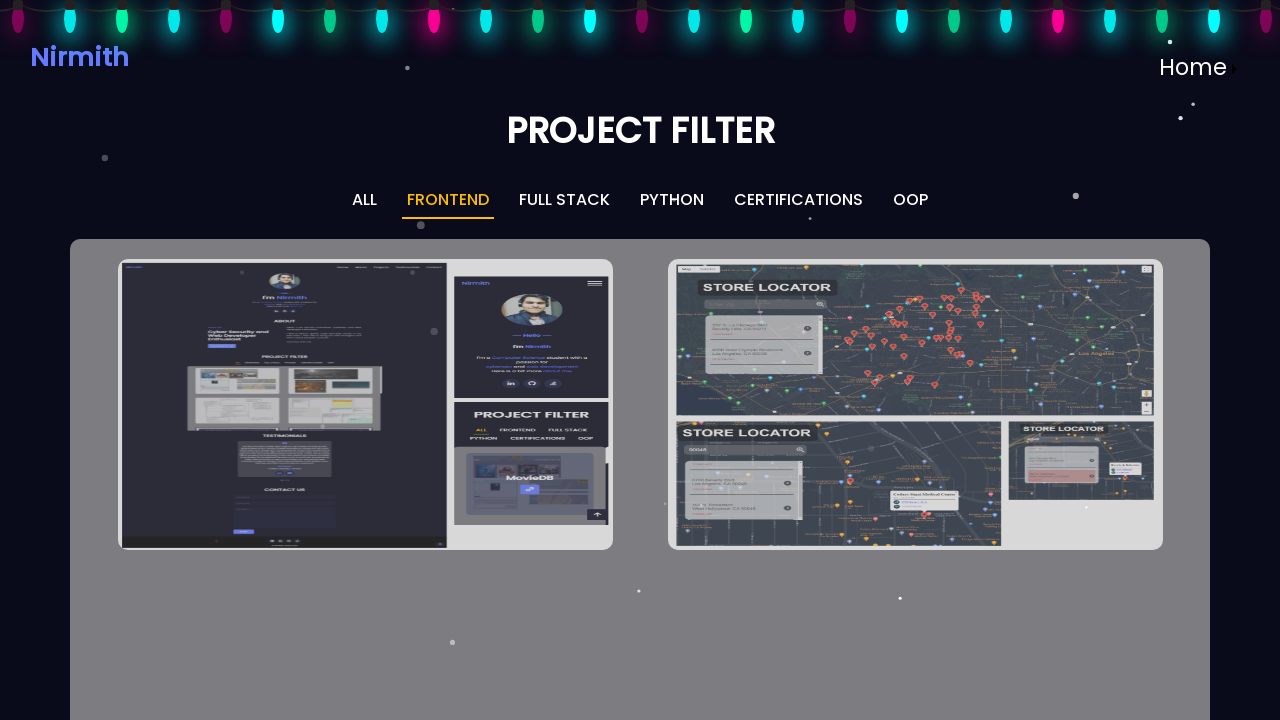

Navigated back to previous page
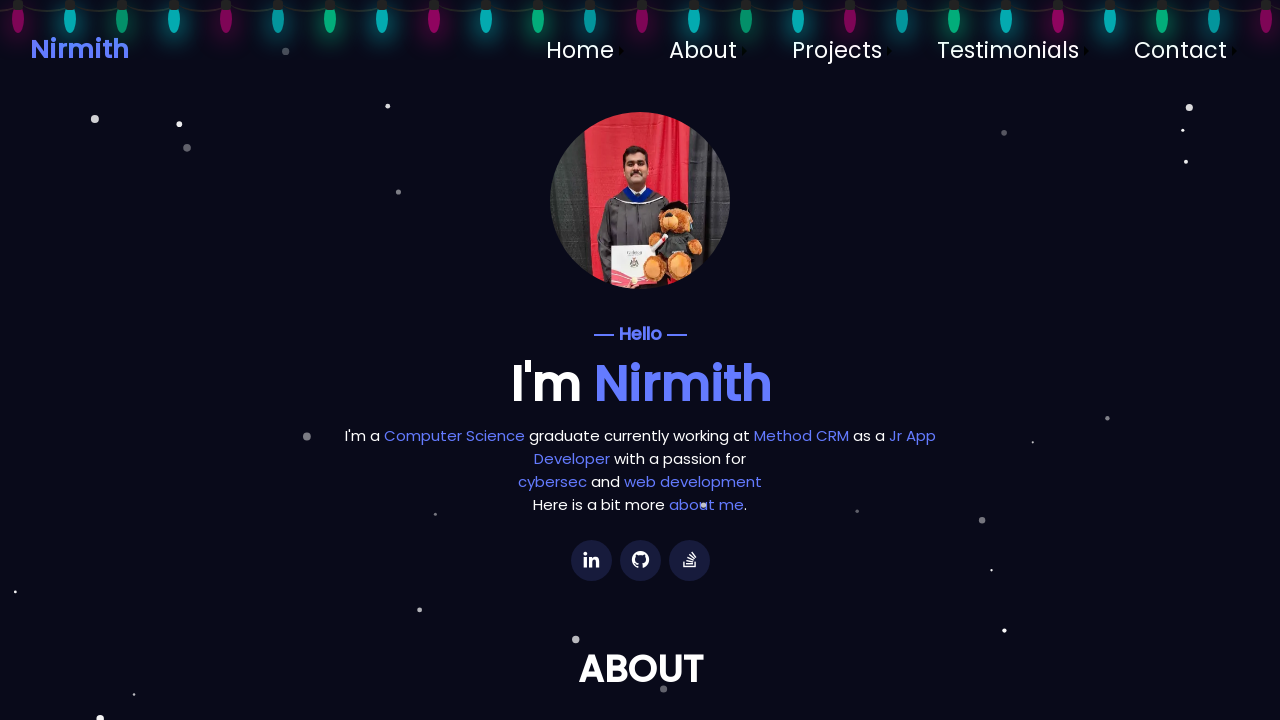

Clicked on Contact navigation link at (1180, 50) on text=Contact
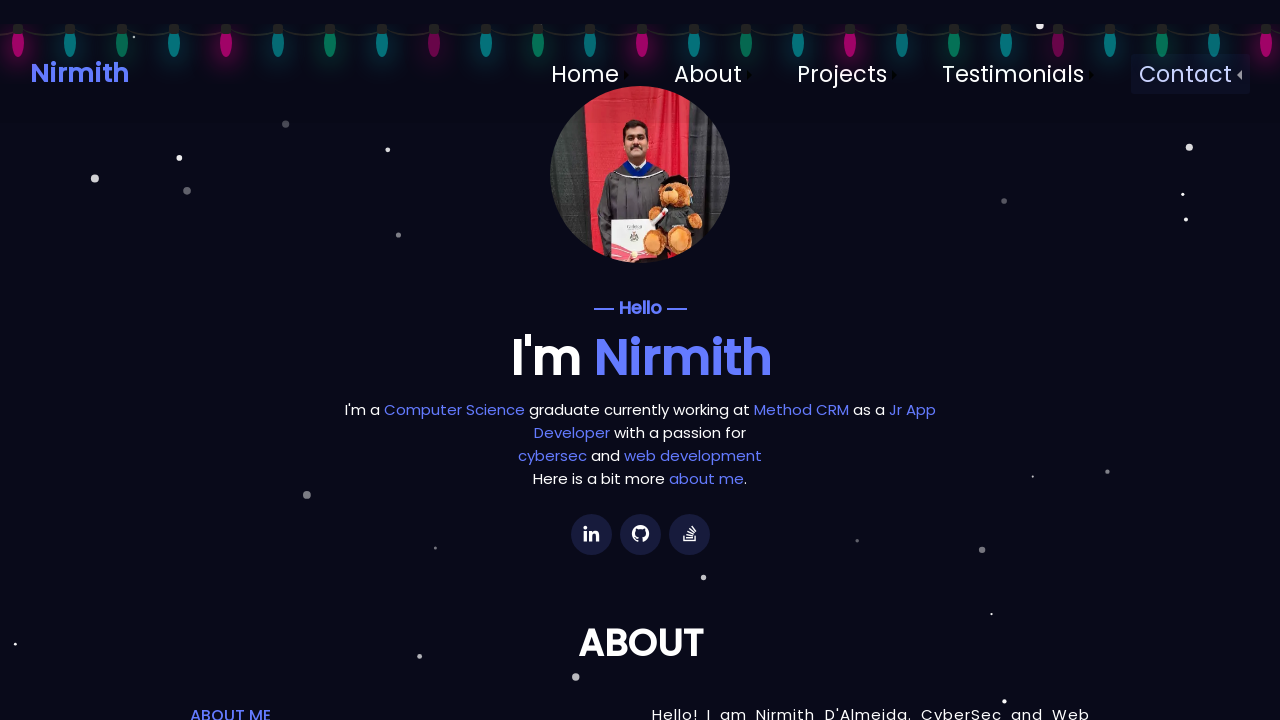

Clicked send button on contact form to test validation at (400, 565) on .send-btn
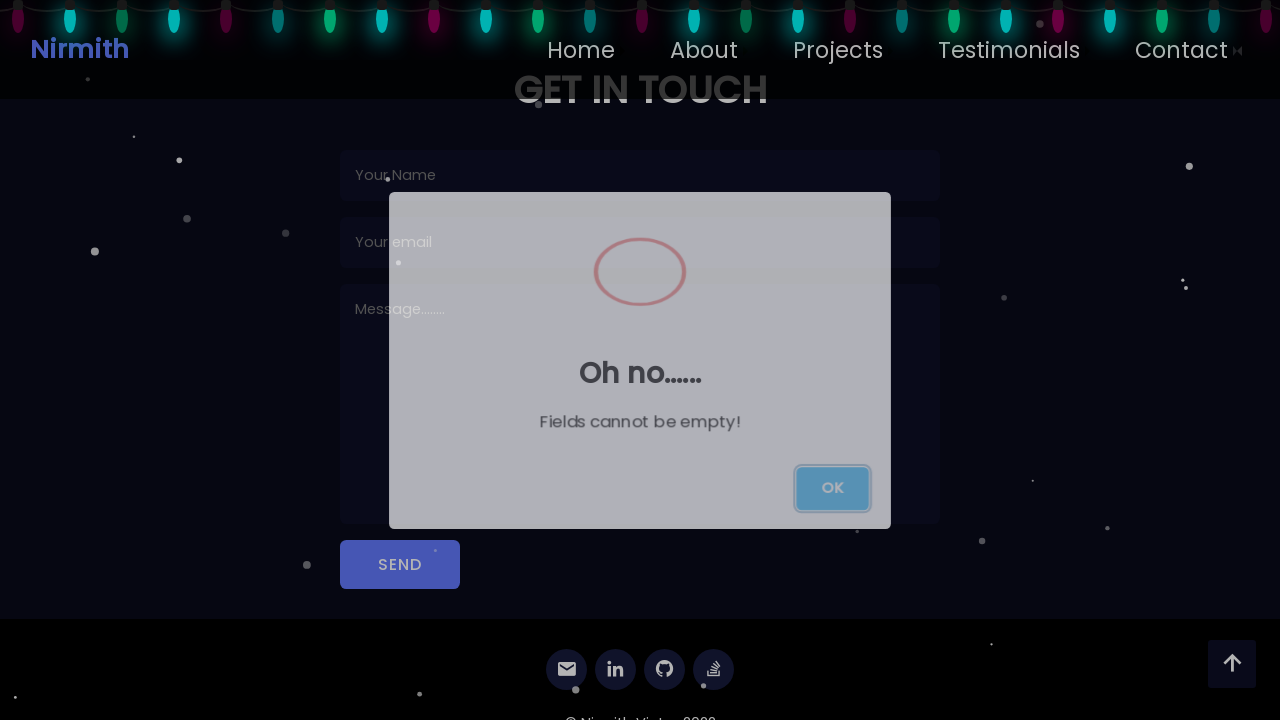

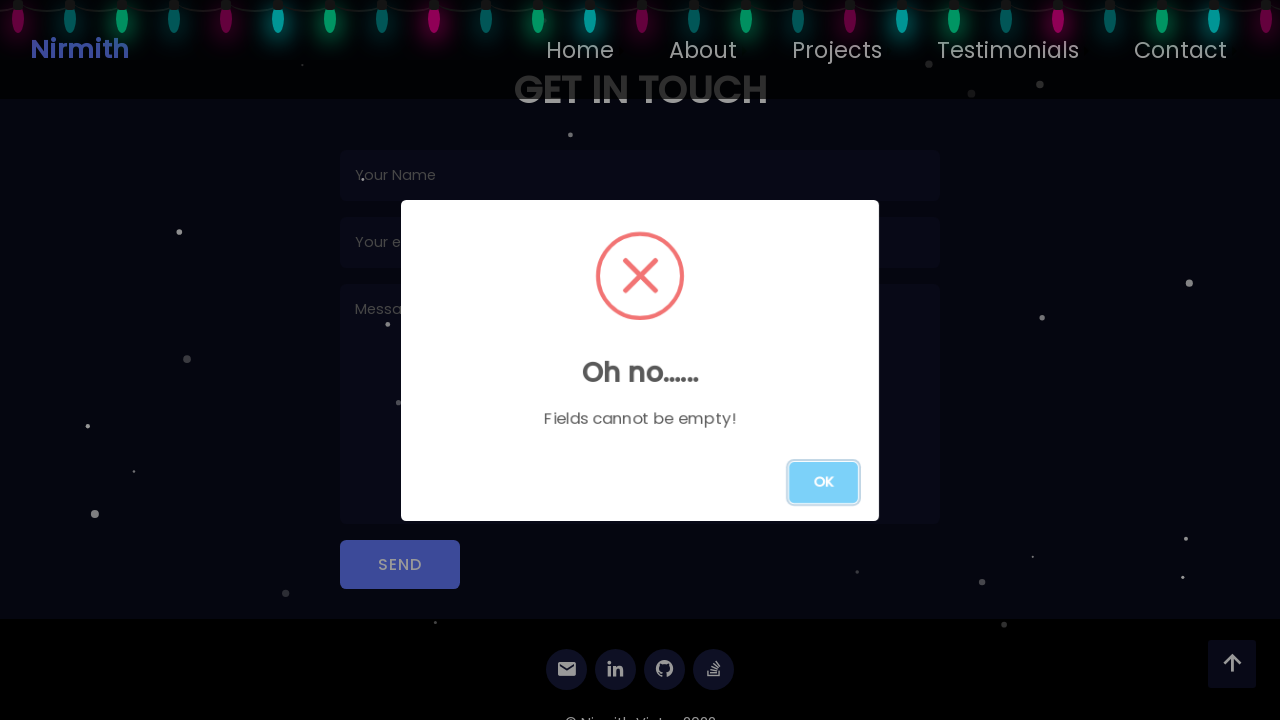